Tests password confirmation validation when confirmation password doesn't match the original password

Starting URL: https://alada.vn/tai-khoan/dang-ky.html

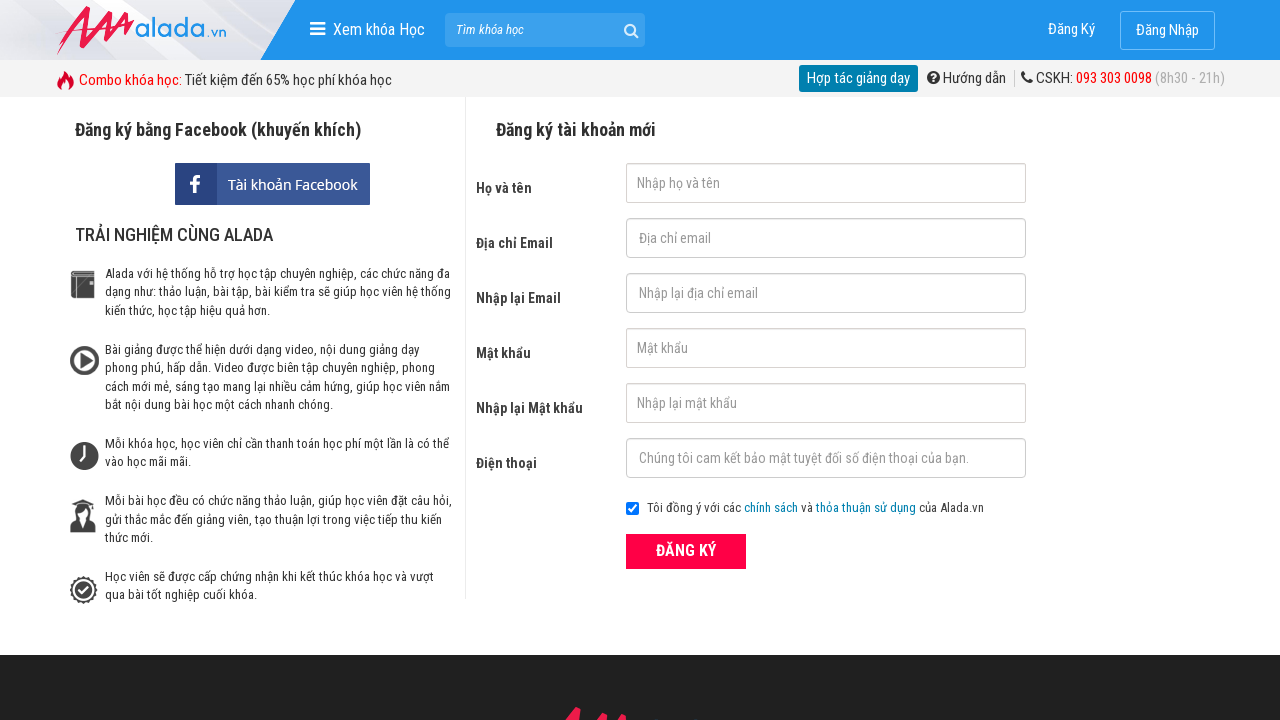

Filled full name field with 'Pham Van D' on //label[text()='Họ và tên']/following-sibling::input
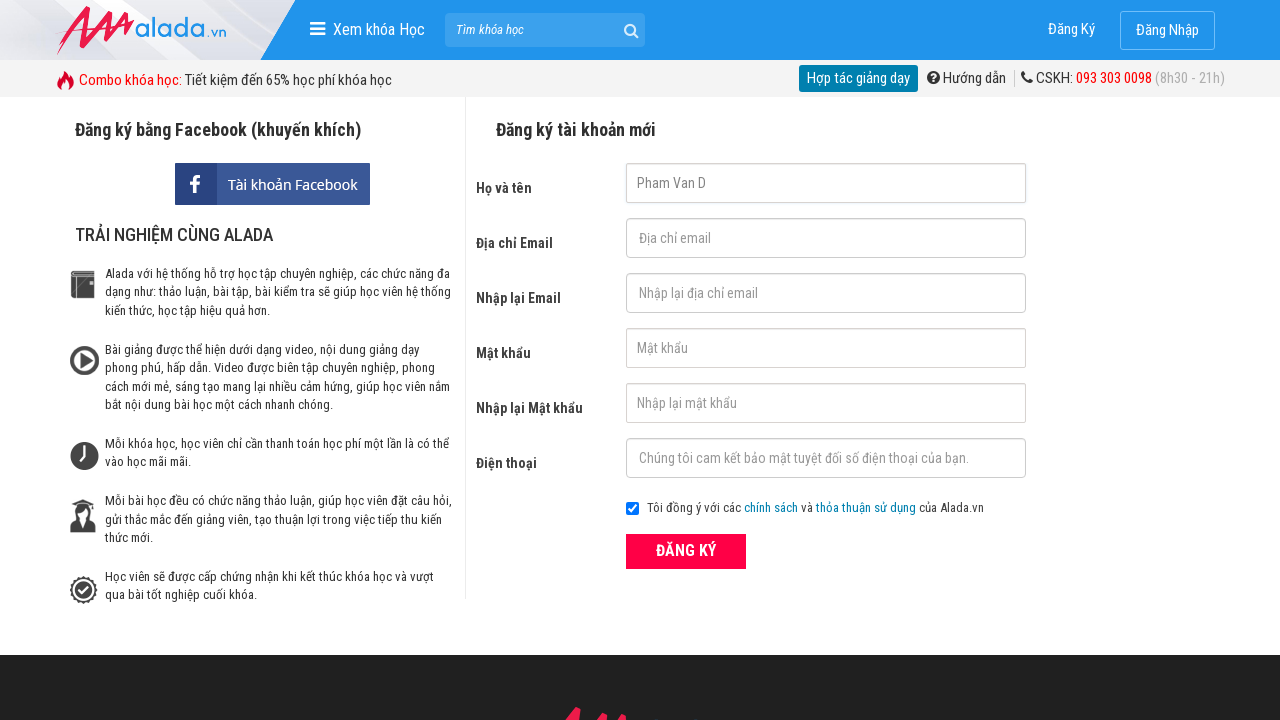

Filled email field with 'sample@test.com' on #txtEmail
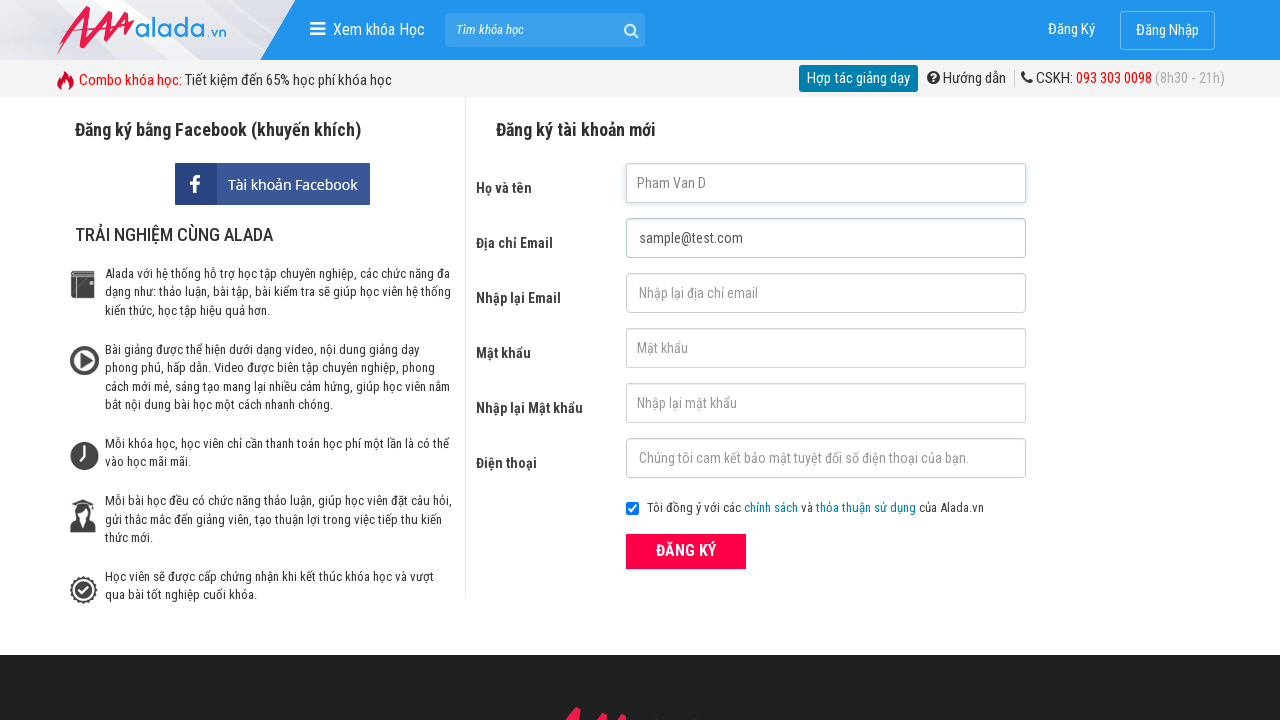

Filled email confirmation field with 'sample@test.com' on input[name='txtCEmail']
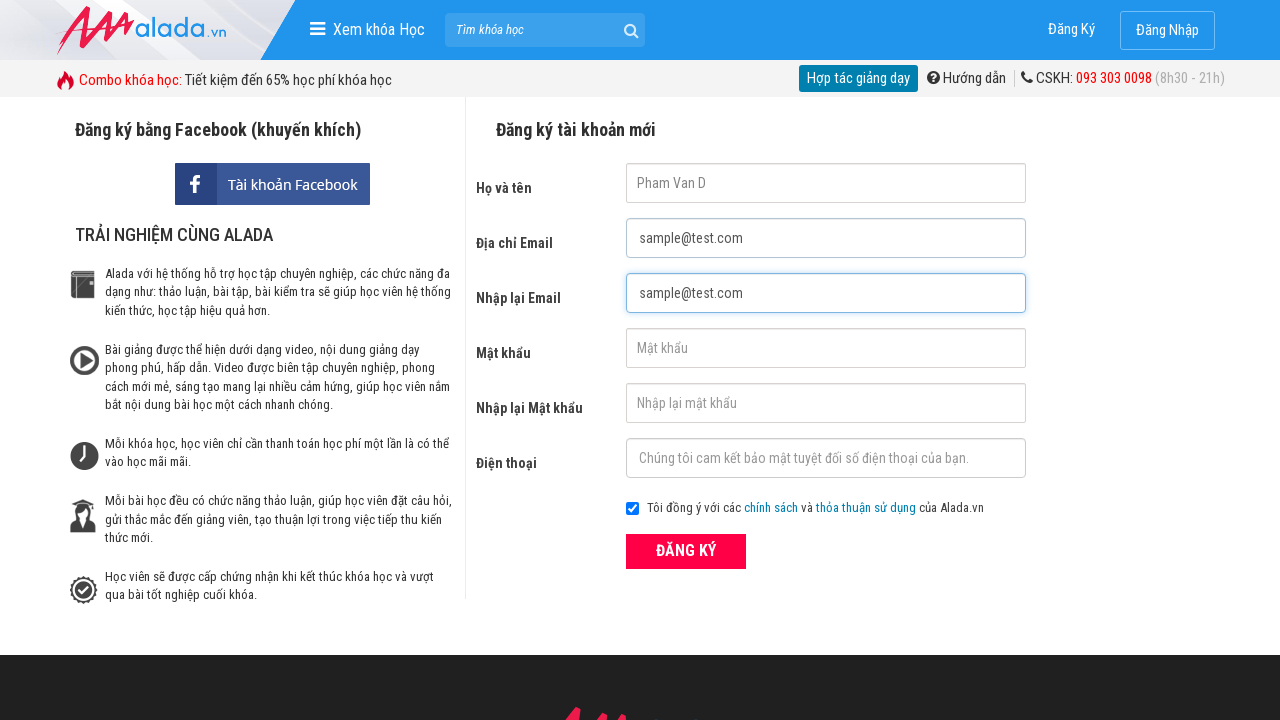

Filled password field with 'Strong@789' on #txtPassword
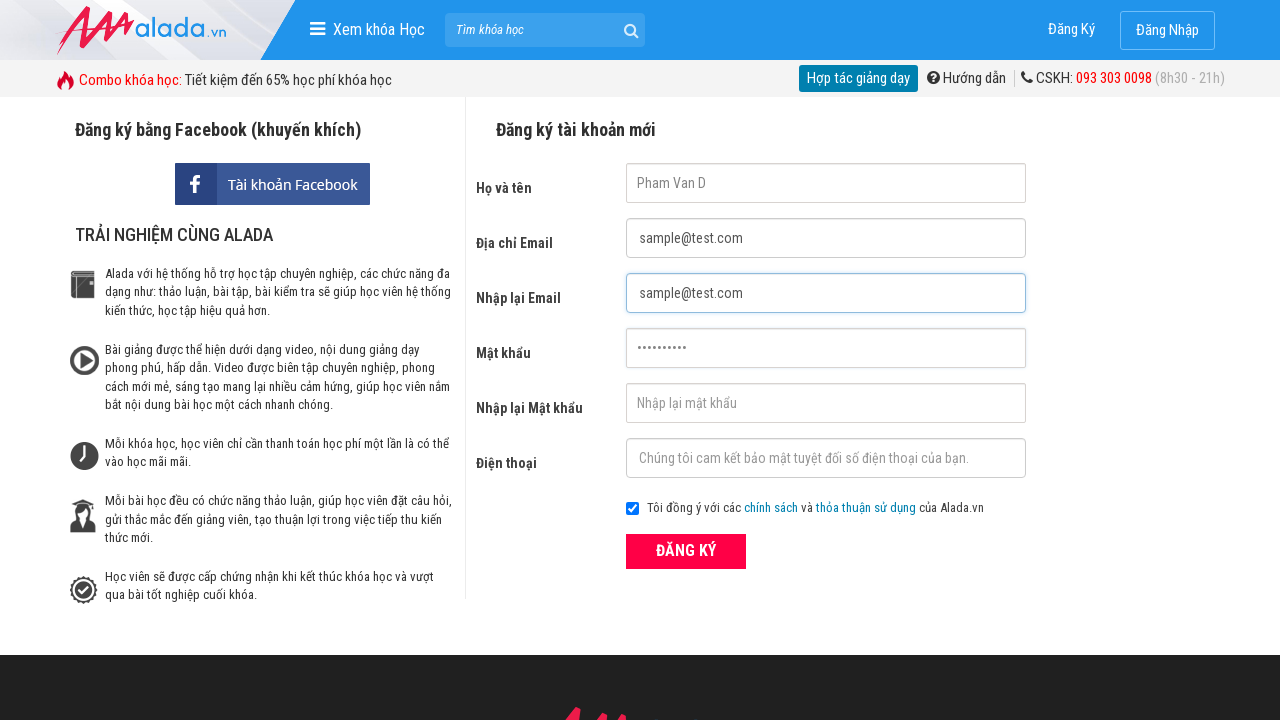

Filled password confirmation field with 'Different@789' (mismatched password) on #txtCPassword
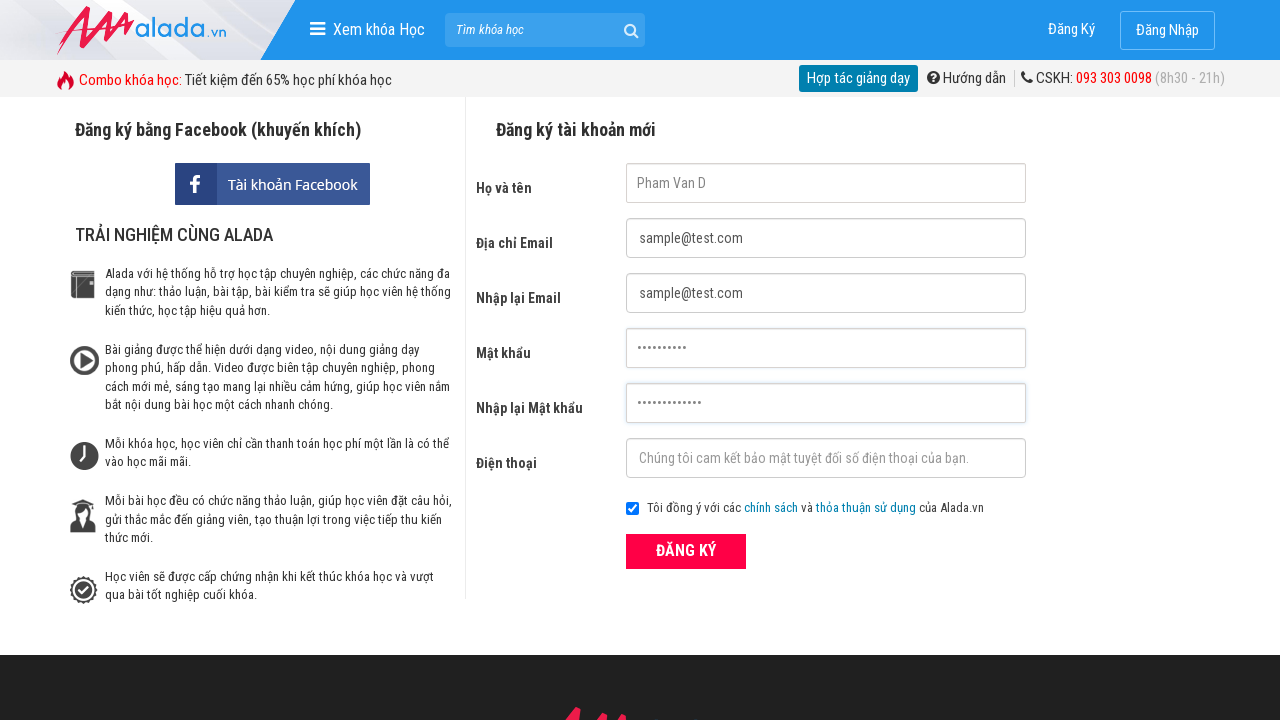

Filled phone number field with '0945678901' on //input[@name='txtPhone']
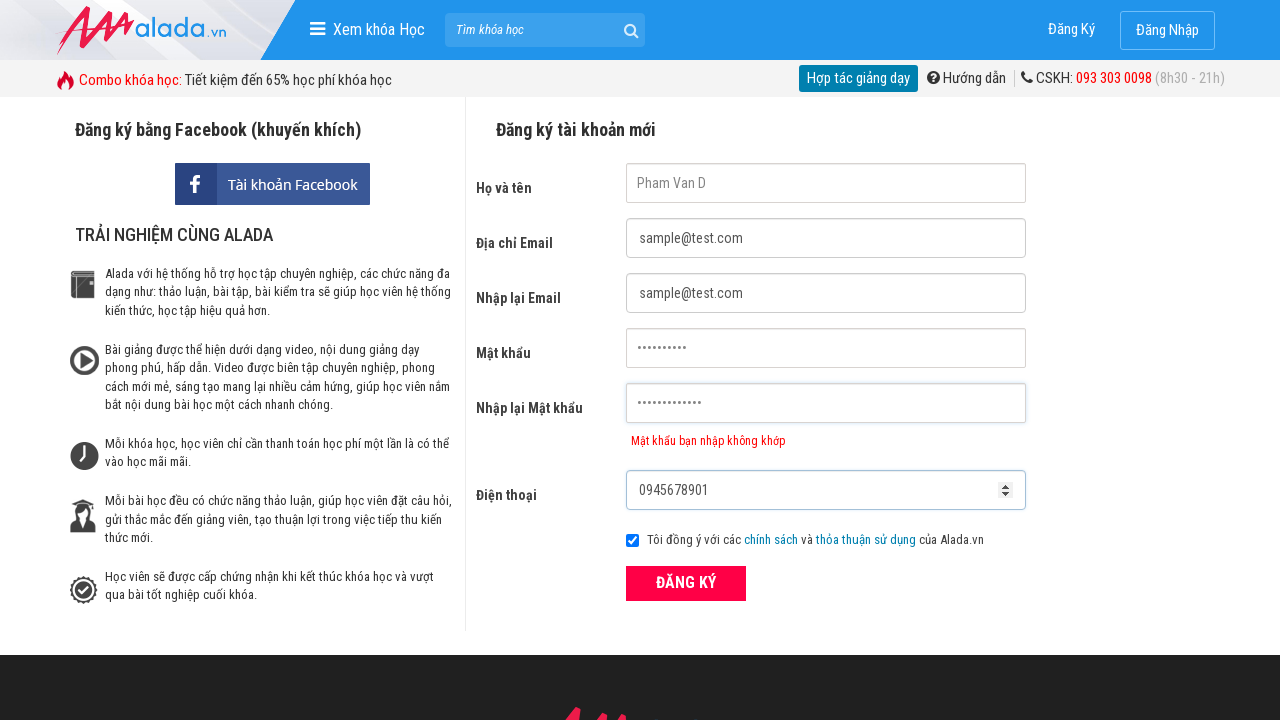

Clicked ĐĂNG KÝ (Register) button at (686, 583) on xpath=//div[@class='field_btn']/button[text()='ĐĂNG KÝ']
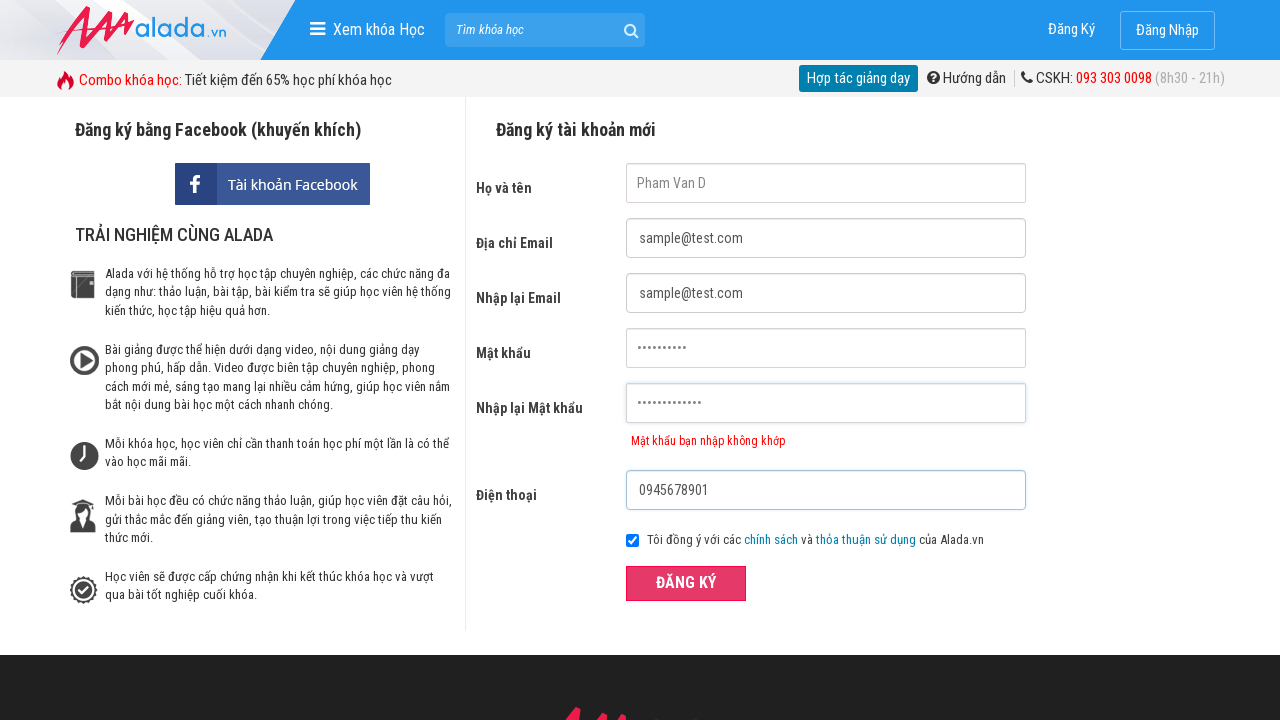

Password confirmation validation error message displayed
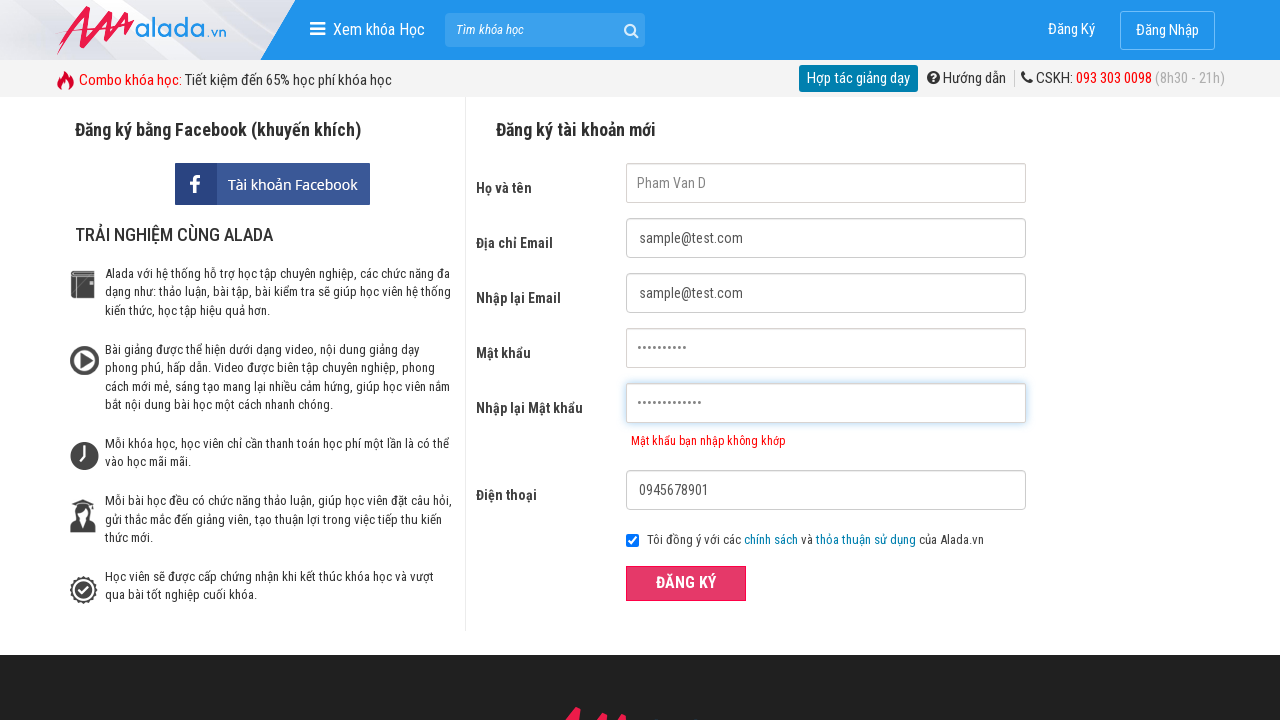

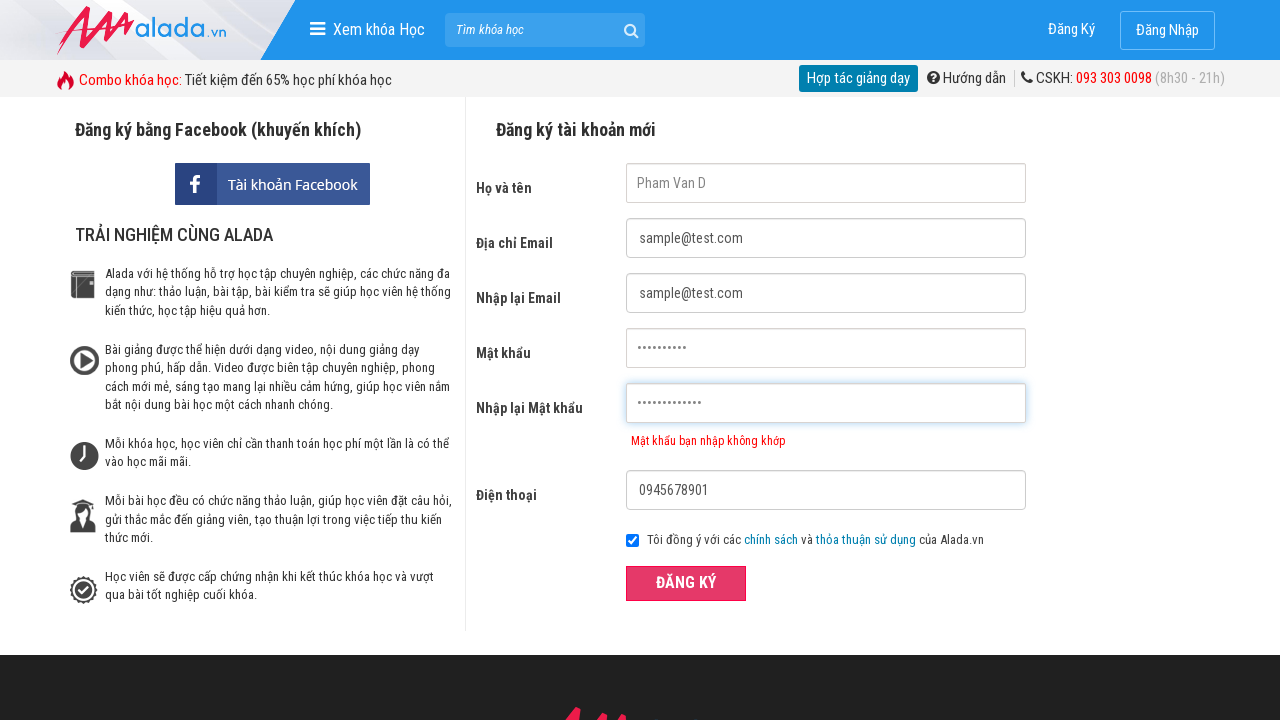